Navigates to Turkish Meteorological Service website for a specific city and retrieves weather information including temperature, day, and weather condition.

Starting URL: https://www.mgm.gov.tr/?il=Istanbul

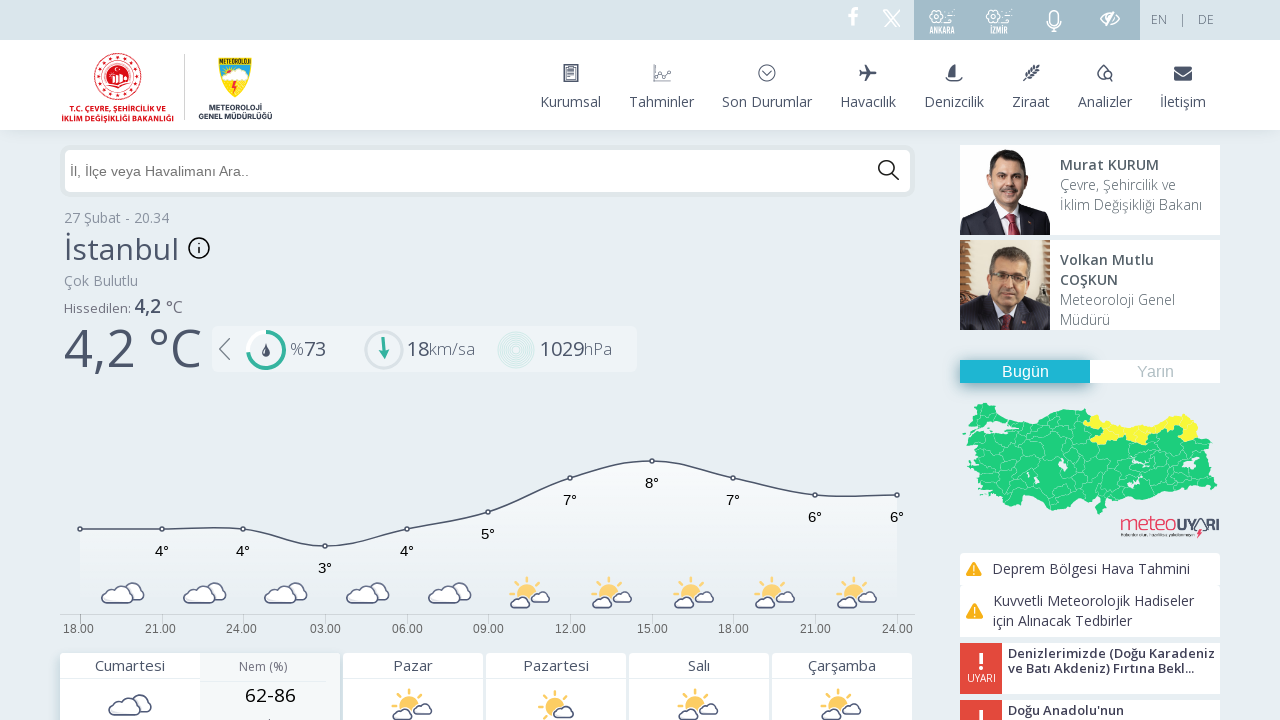

Weather information section loaded on Turkish Meteorological Service website
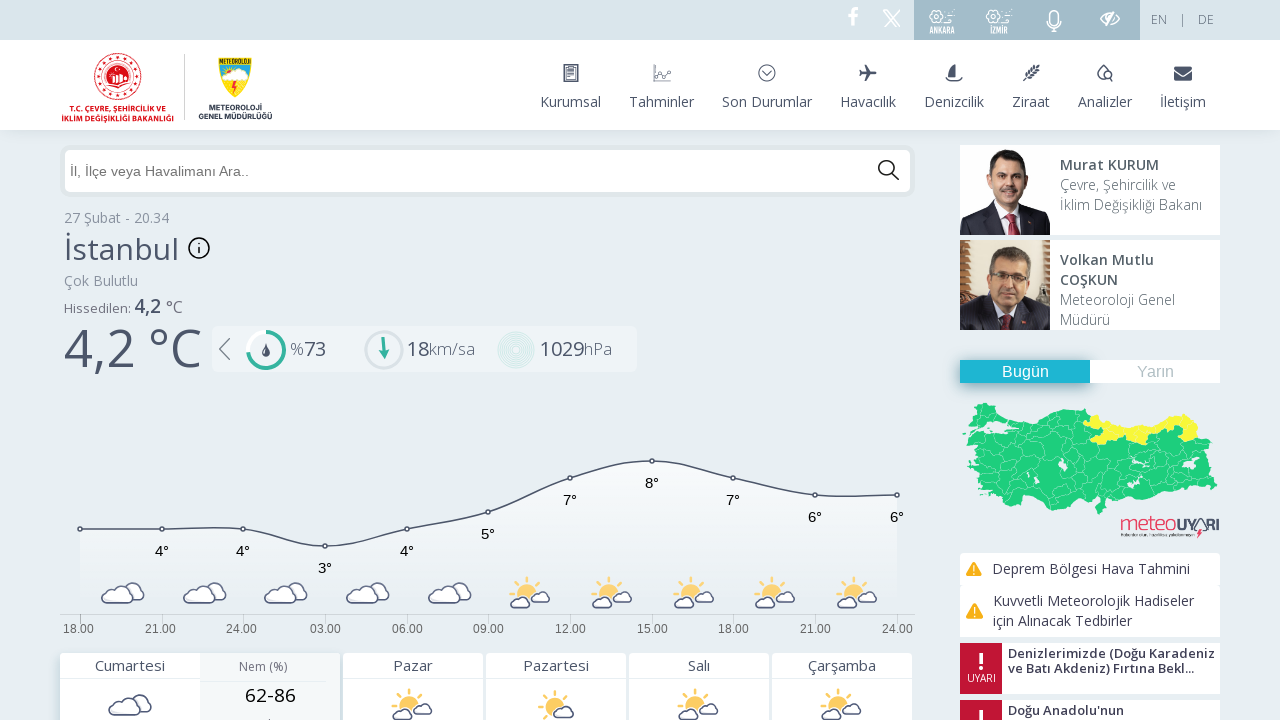

Temperature element is visible for Istanbul
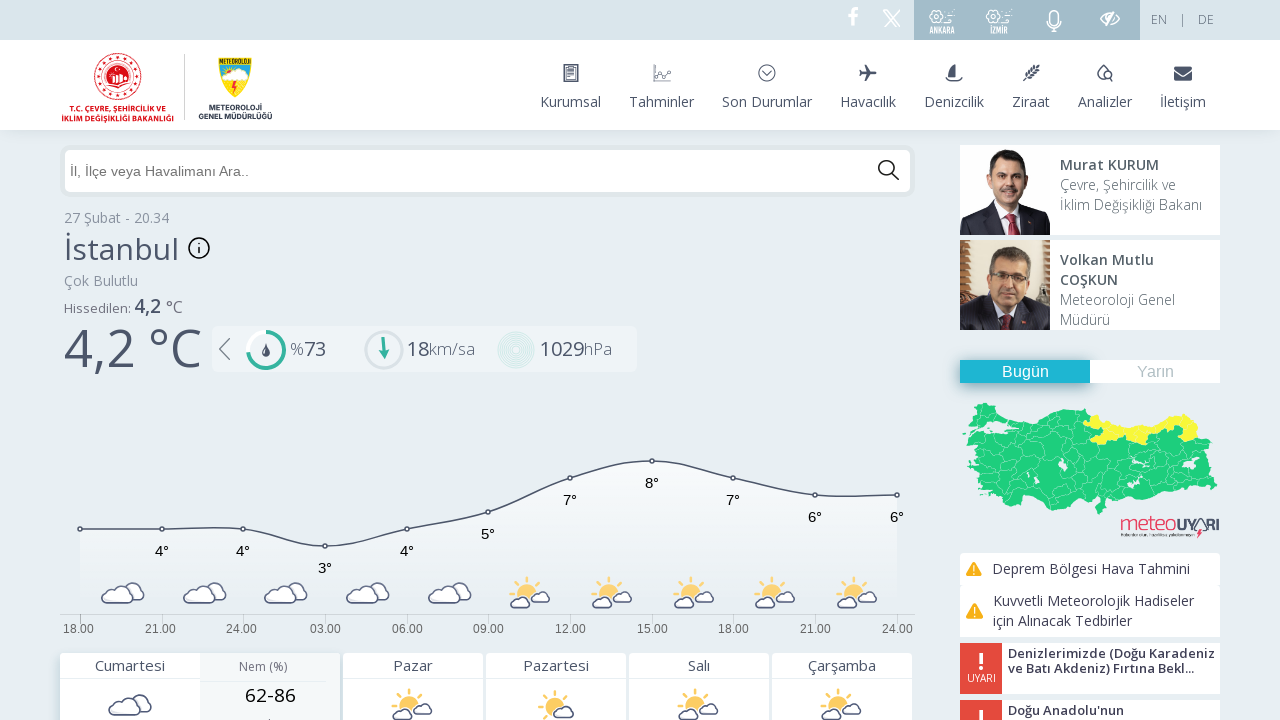

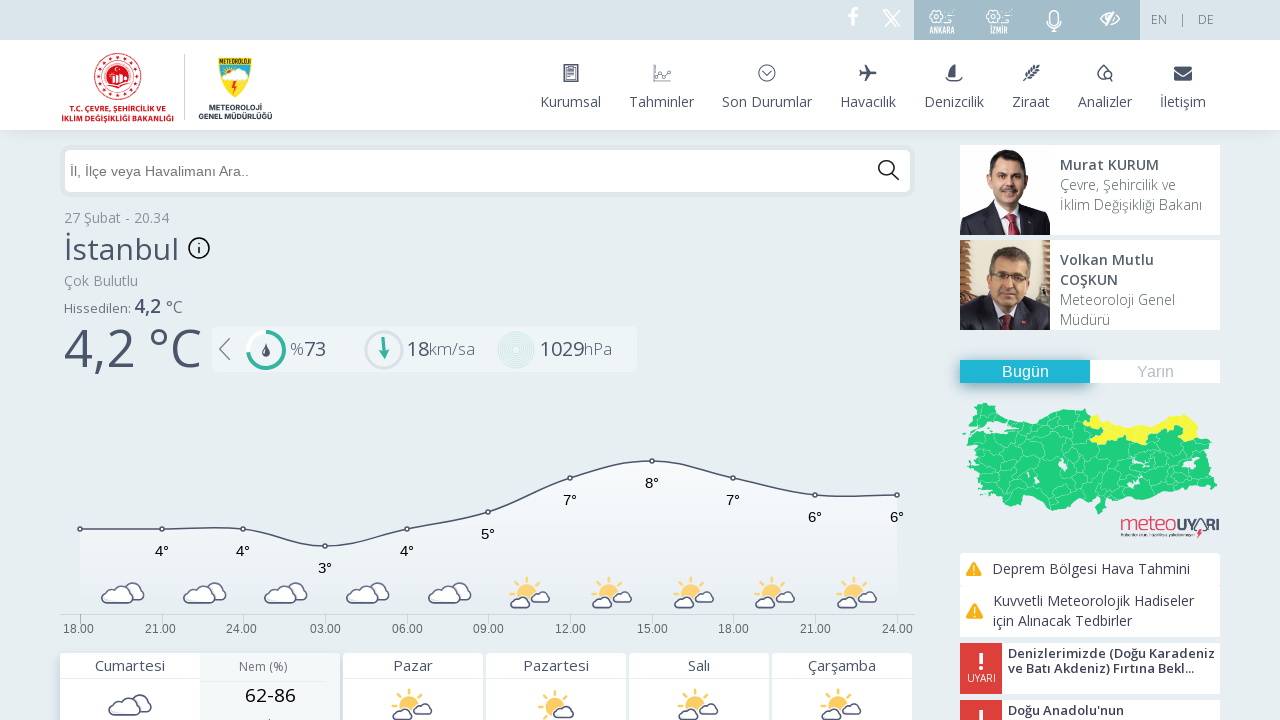